Tests multiple window handling by opening new windows/tabs using button and link clicks with keyboard modifiers, then iterates through all windows

Starting URL: https://www.rahulshettyacademy.com/AutomationPractice/

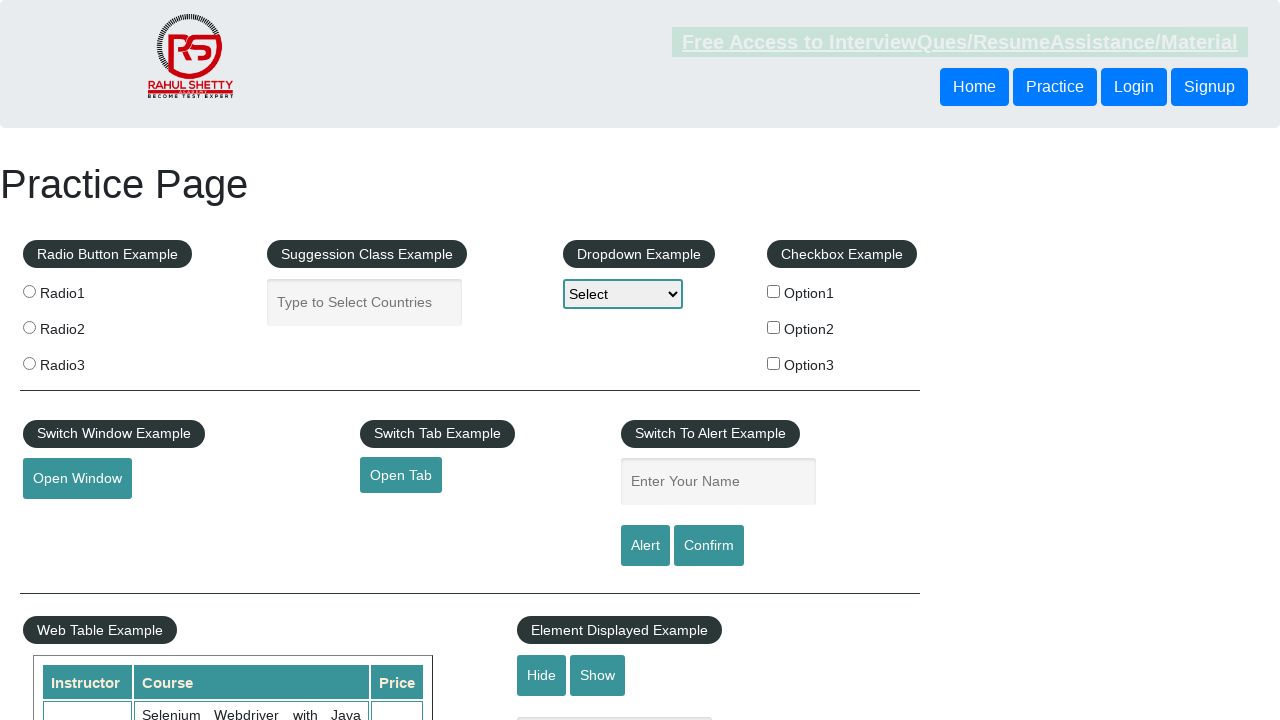

Clicked 'Open Window' button with Ctrl modifier to open new window at (77, 479) on button#openwindow
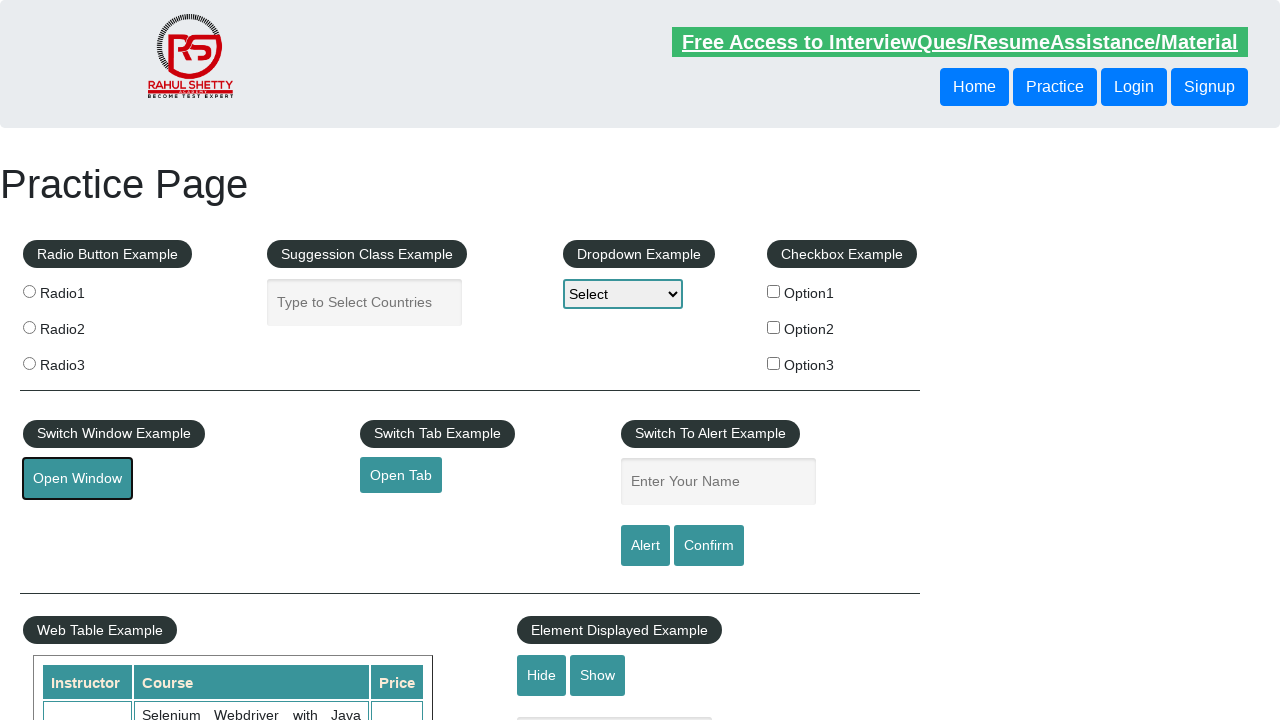

Clicked 'Open Tab' link to open new tab at (401, 475) on a#opentab
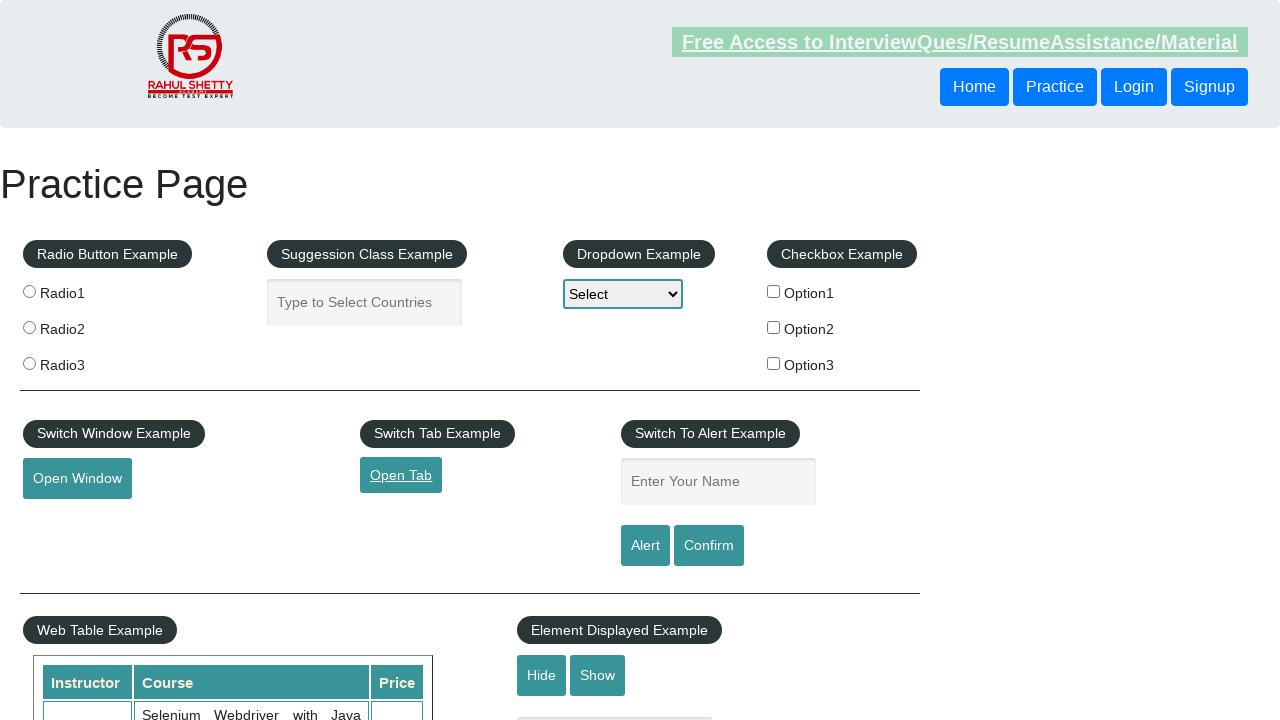

Retrieved all open pages/tabs from browser context
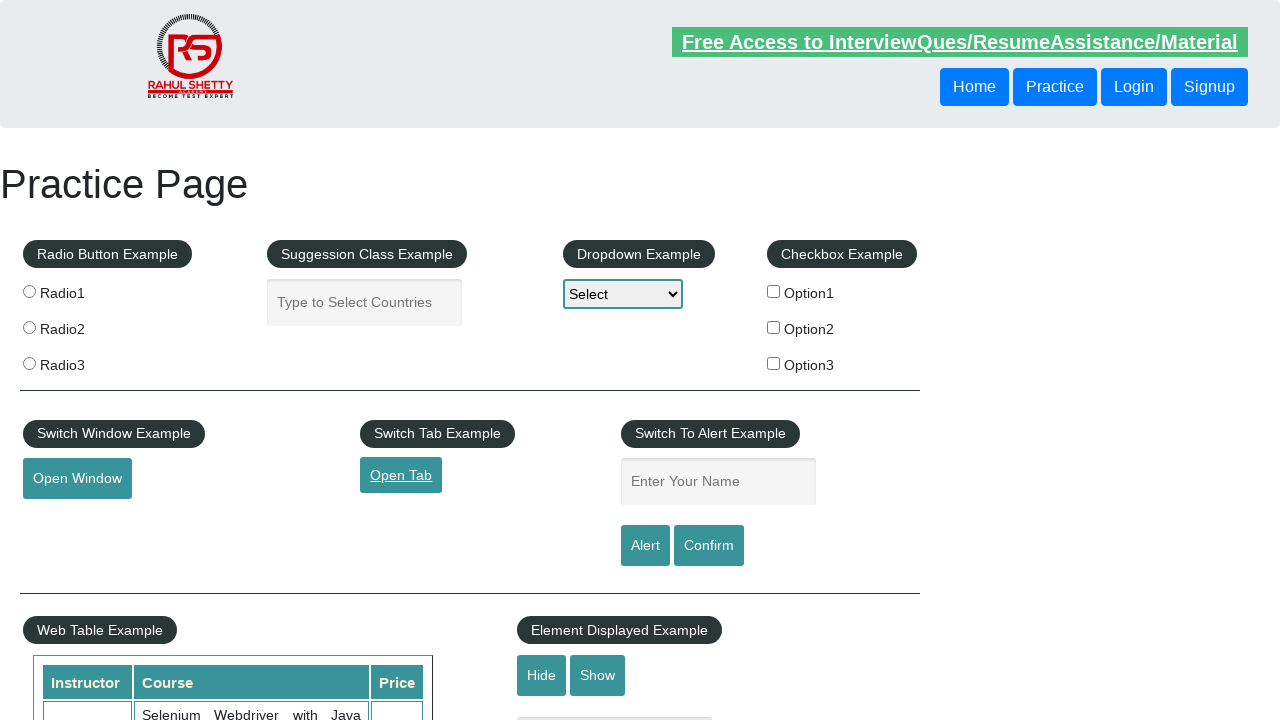

Iterated through page: https://rahulshettyacademy.com/AutomationPractice/ | Practice Page
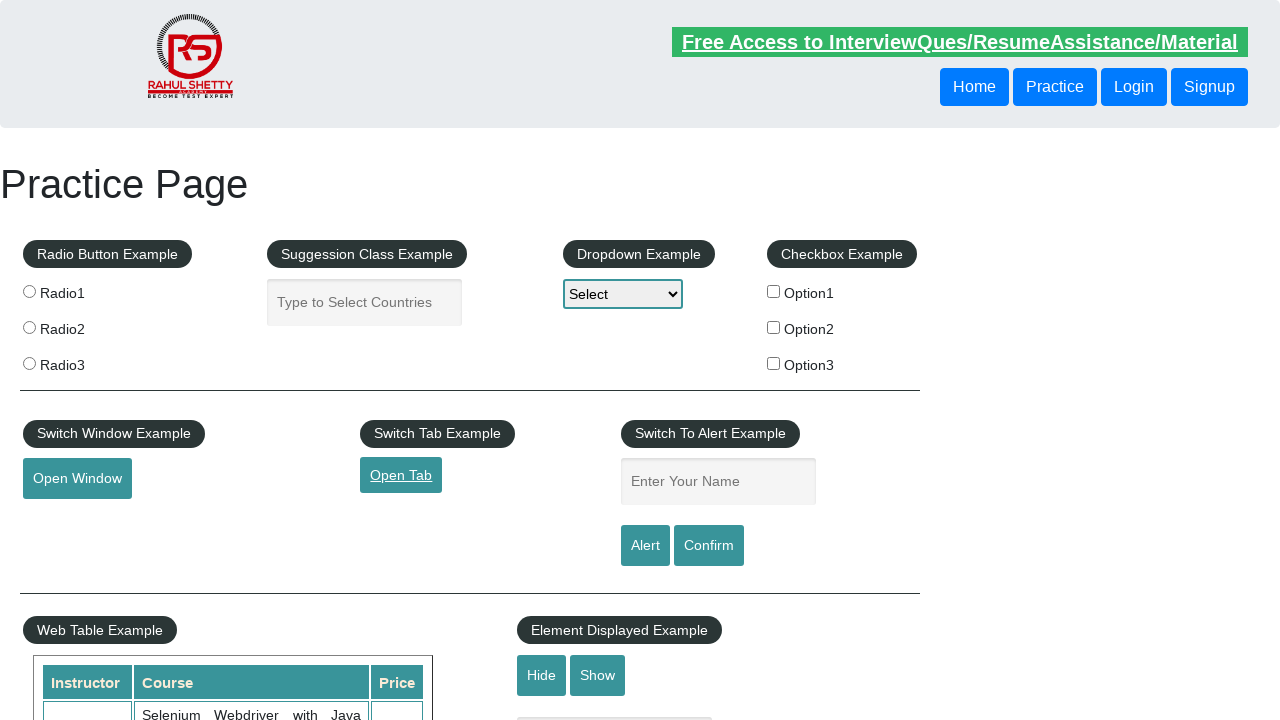

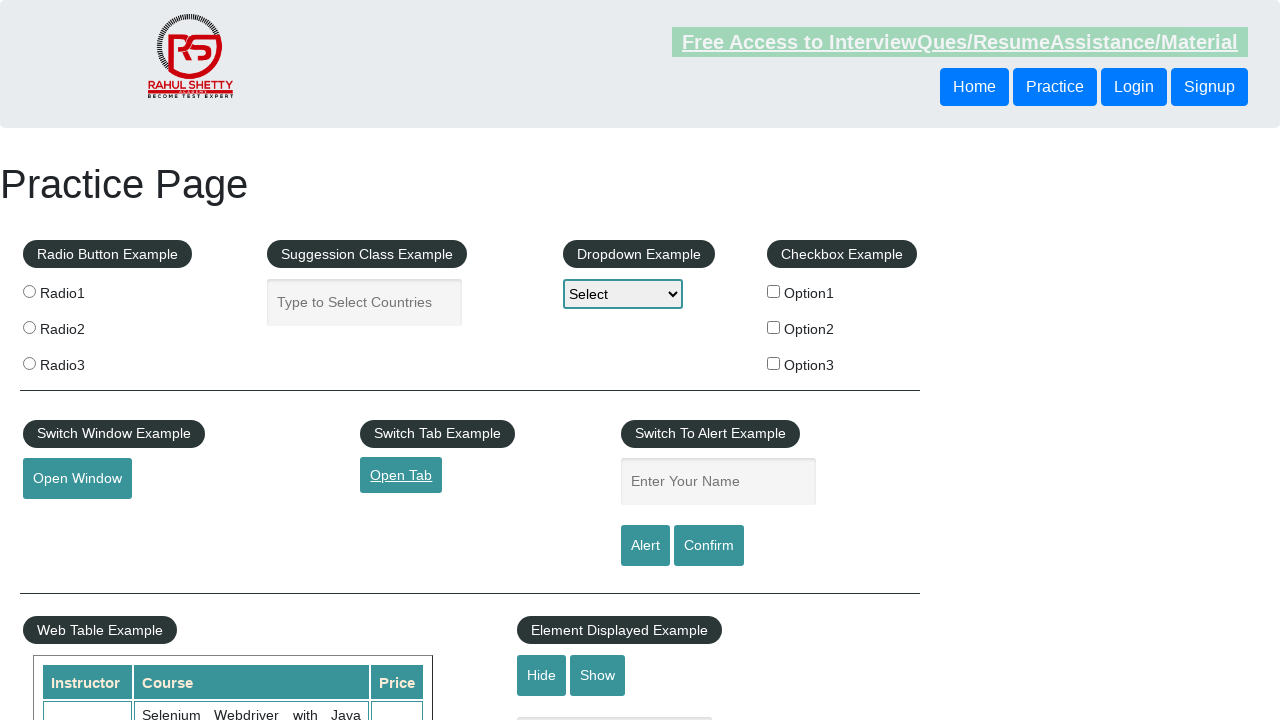